Tests page scrolling using JavaScript execution - scrolls to bottom of page and by specific pixels

Starting URL: https://demo.automationtesting.in/Register.html

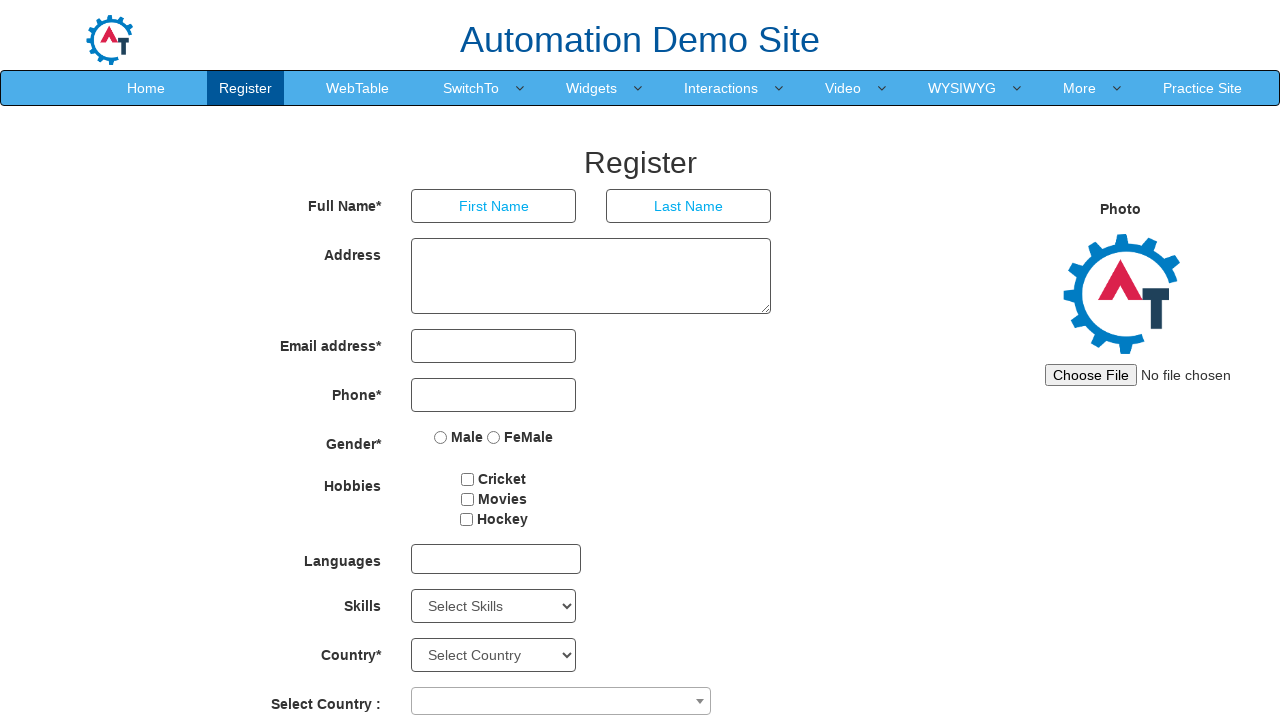

Waited for second password field to become visible
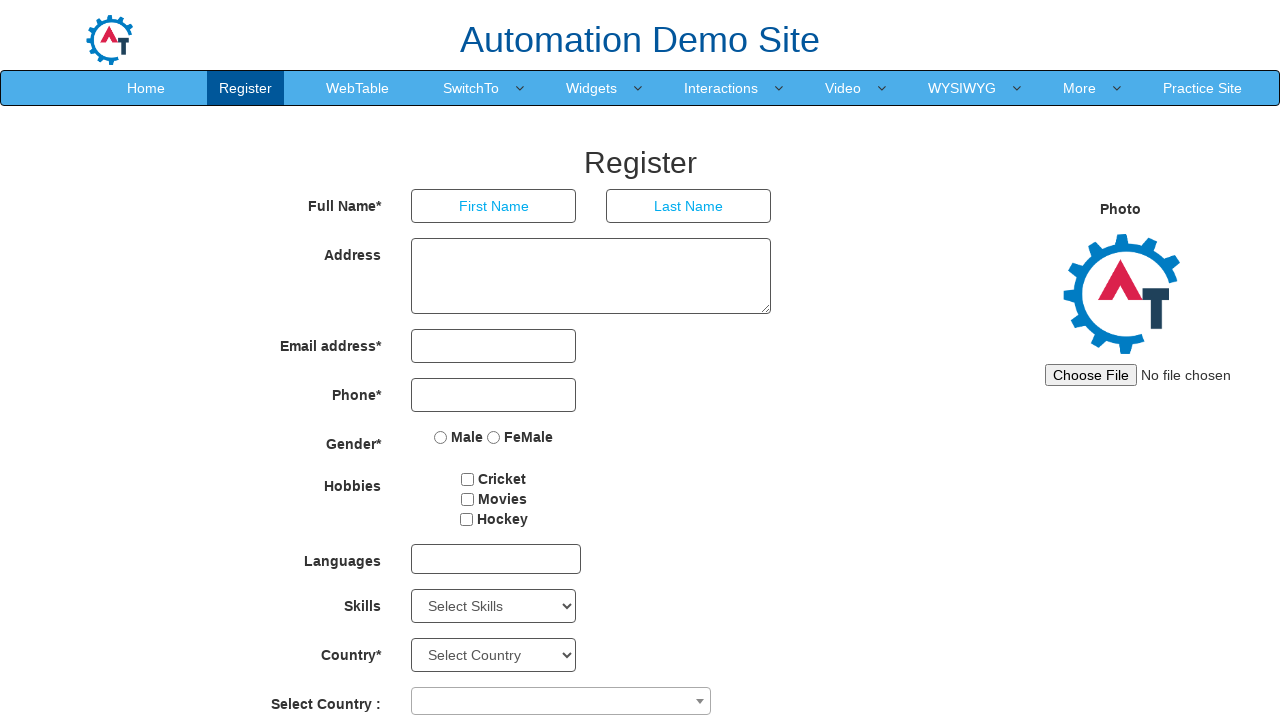

Scrolled to bottom of page using JavaScript
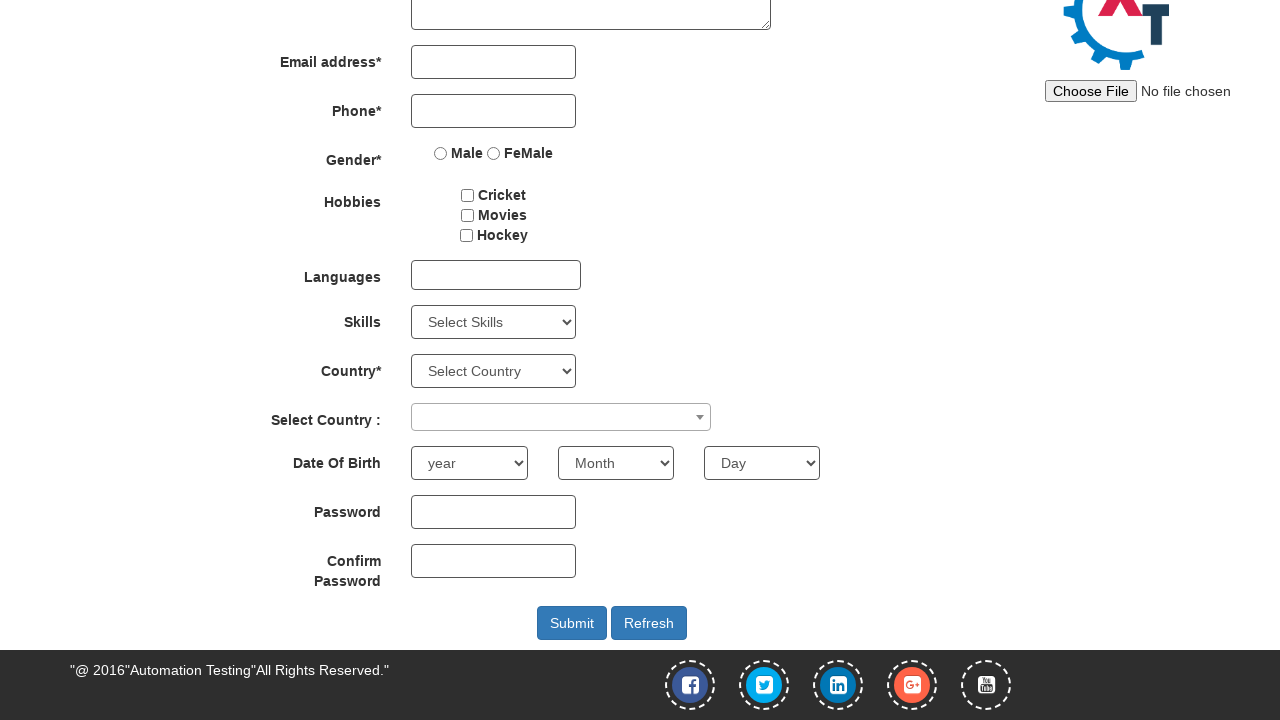

Scrolled down by 500 pixels using JavaScript
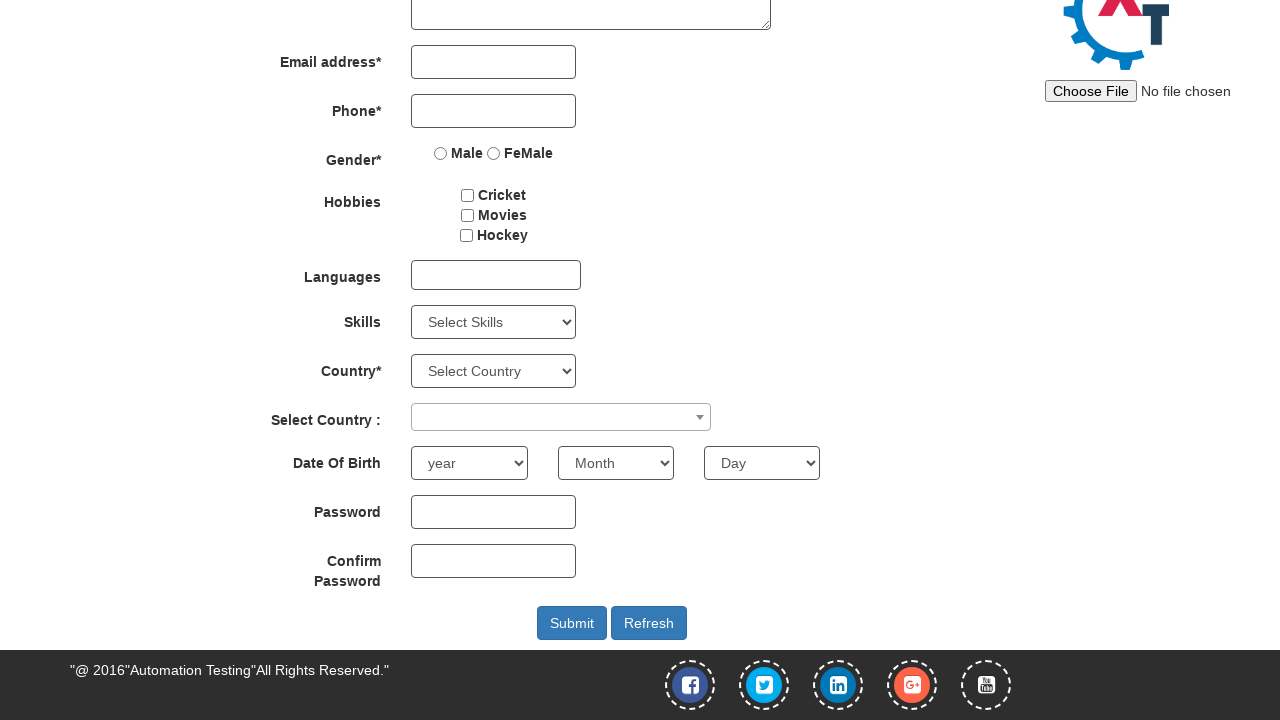

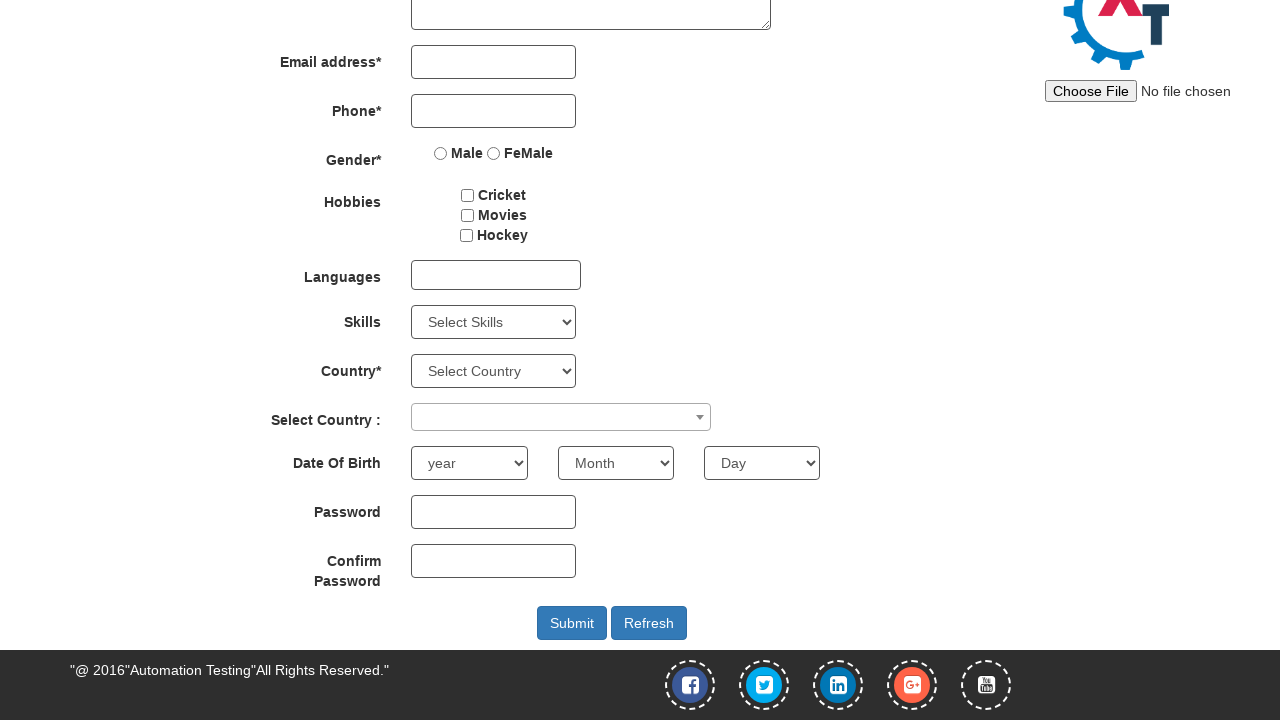